Tests the add/remove elements functionality by clicking "Add Element" to create a Delete button, verifying it appears, clicking it to remove it, and verifying it no longer exists in the DOM.

Starting URL: http://the-internet.herokuapp.com/add_remove_elements/

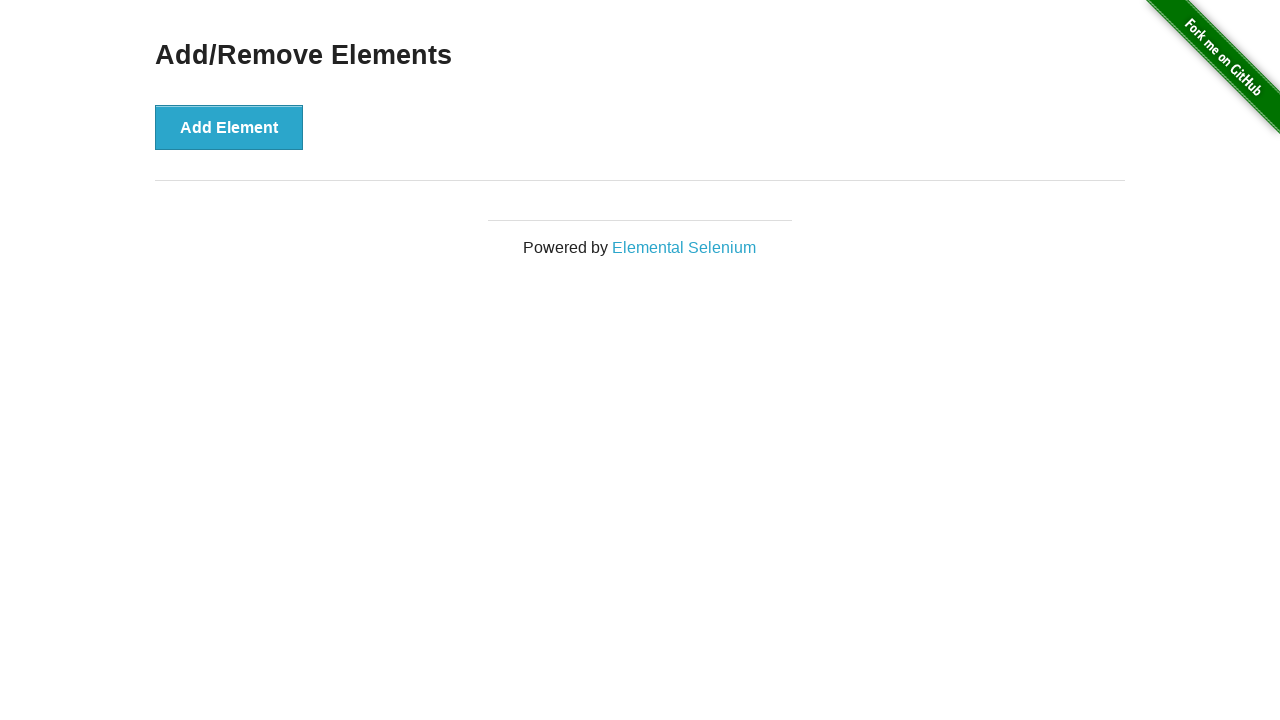

Navigated to add/remove elements test page
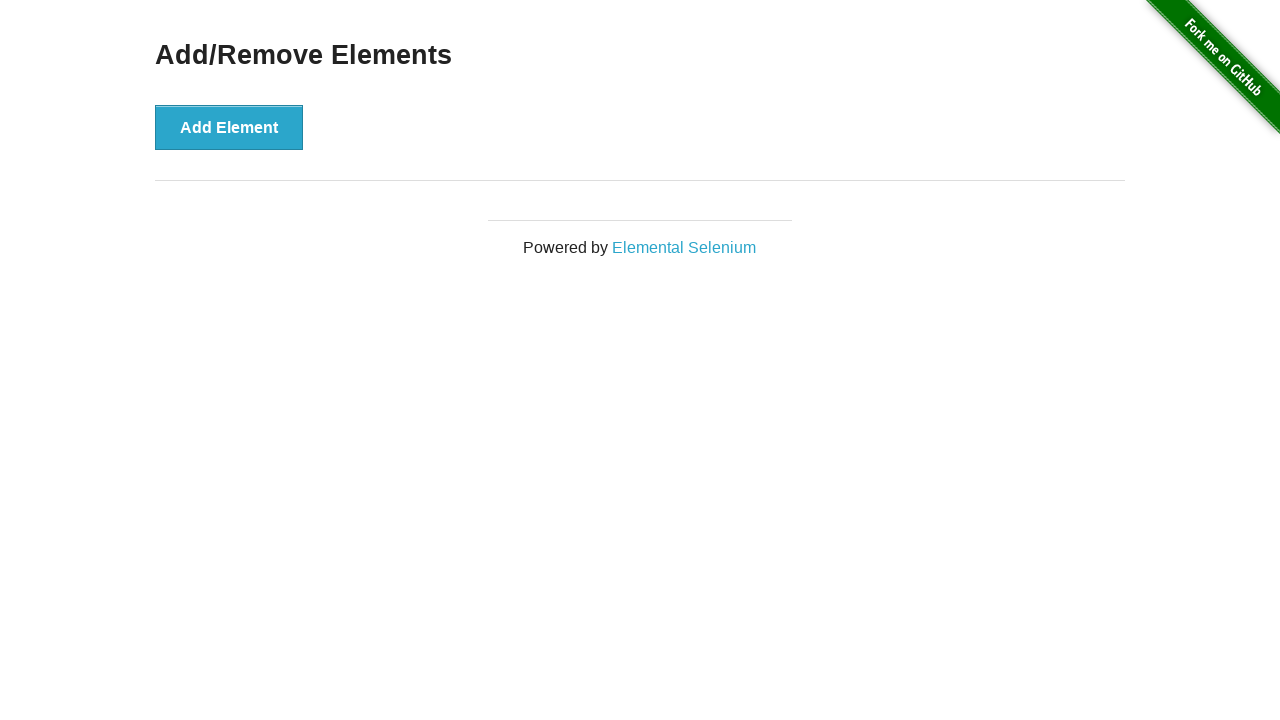

Clicked 'Add Element' button to create a Delete button at (229, 127) on xpath=//button[@onclick='addElement()']
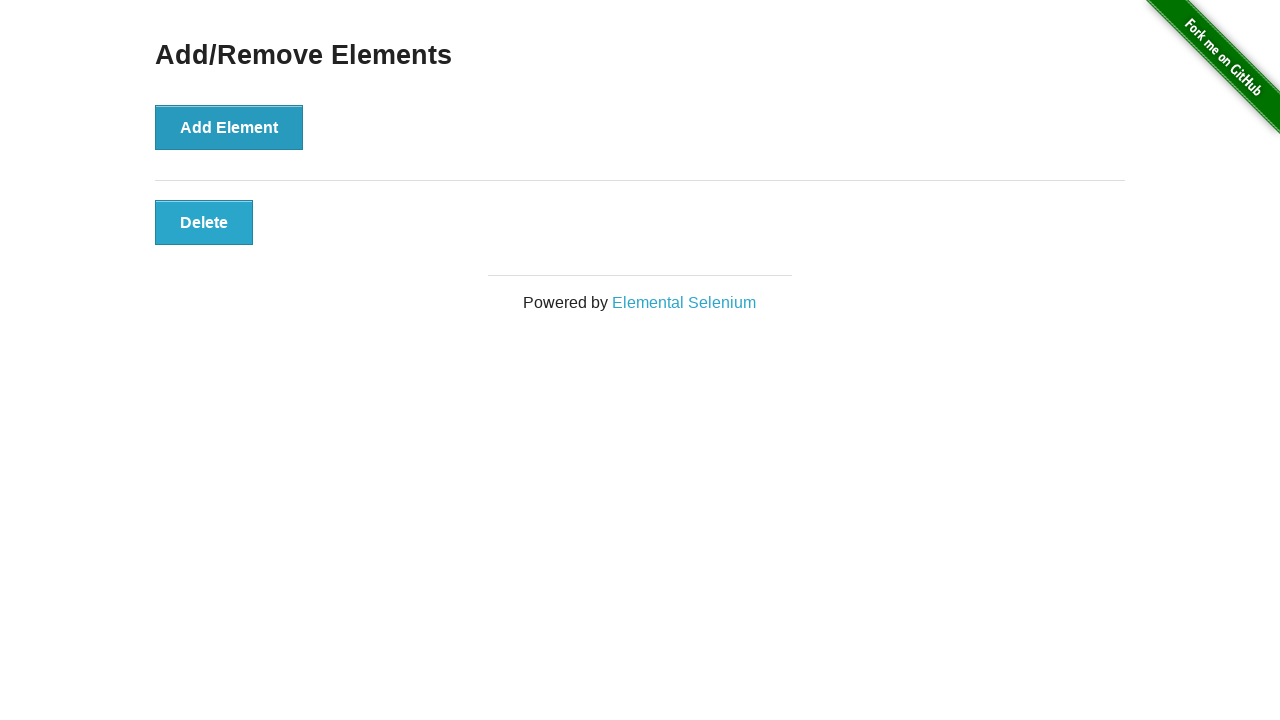

Delete button appeared and is visible
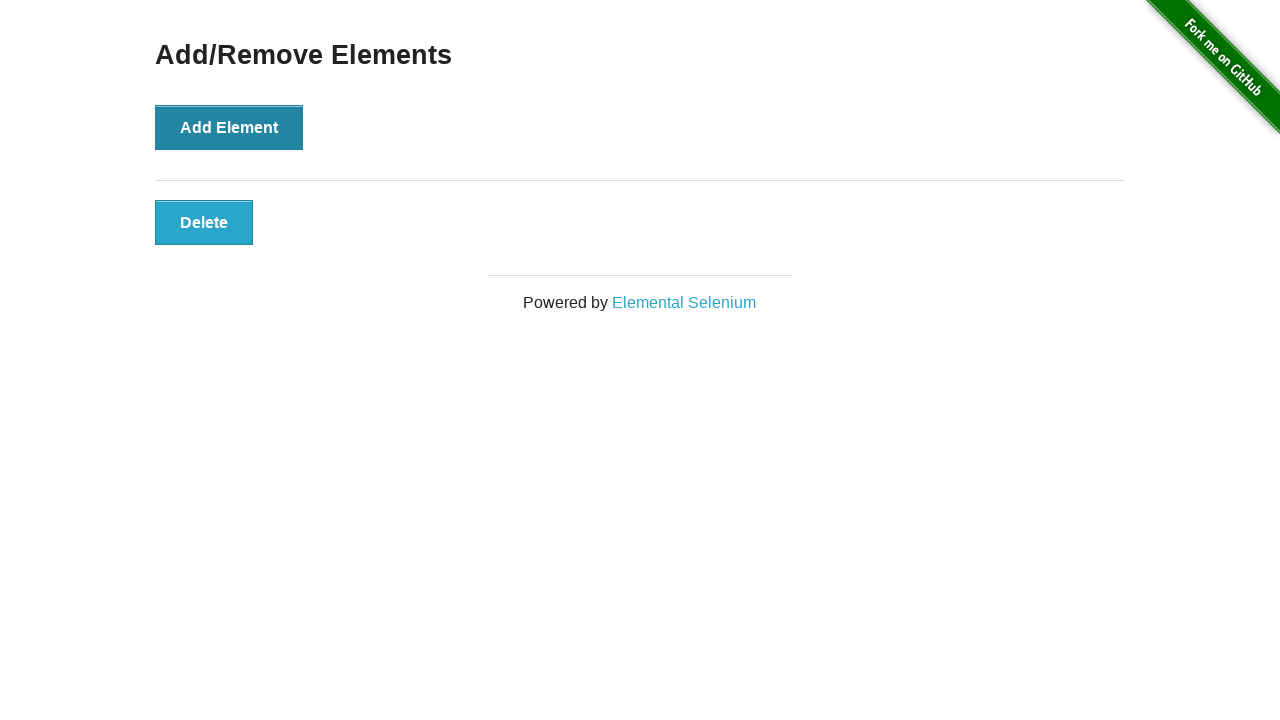

Verified Delete button is visible
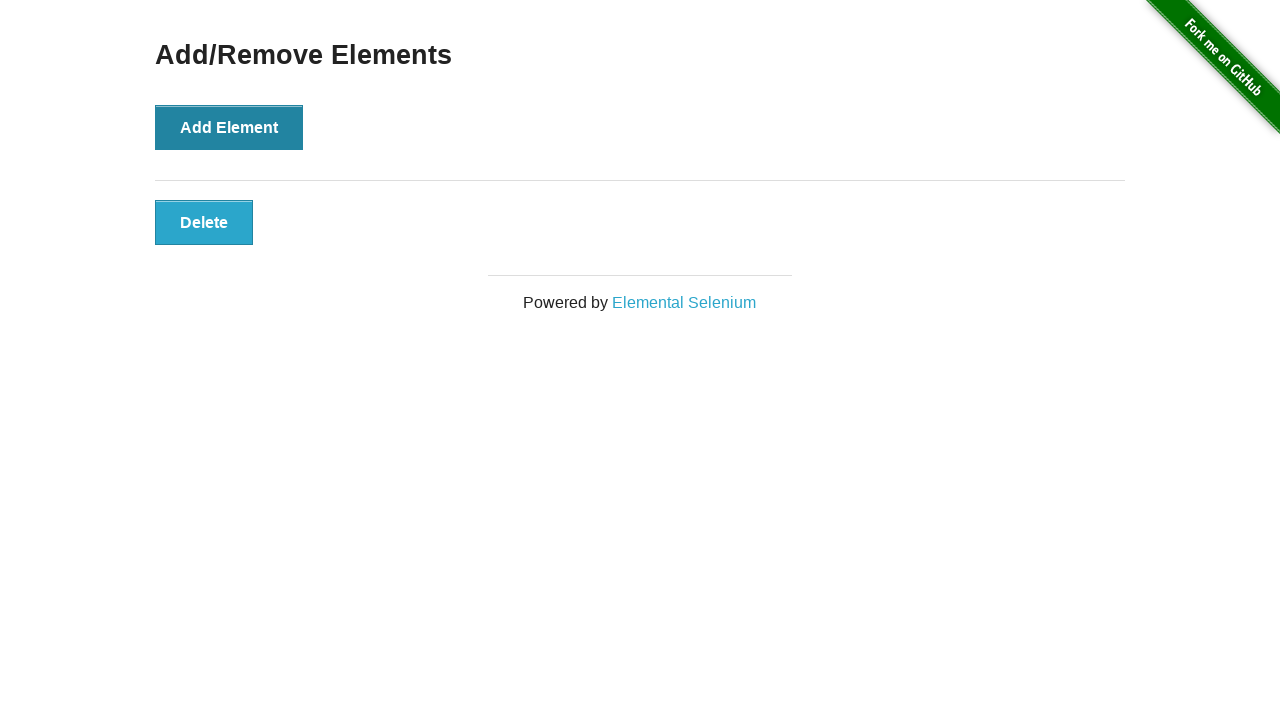

Clicked Delete button to remove the element at (204, 222) on xpath=//button[@onclick='deleteElement()']
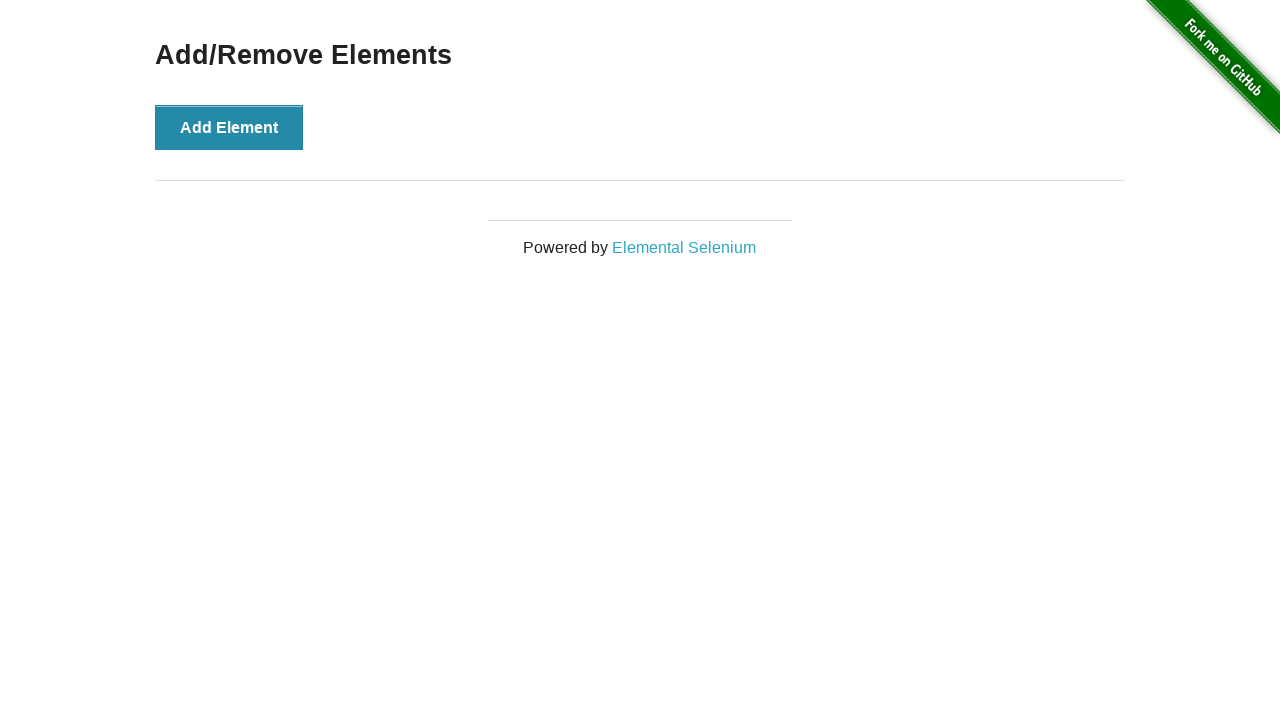

Waited 500ms for DOM to update after deletion
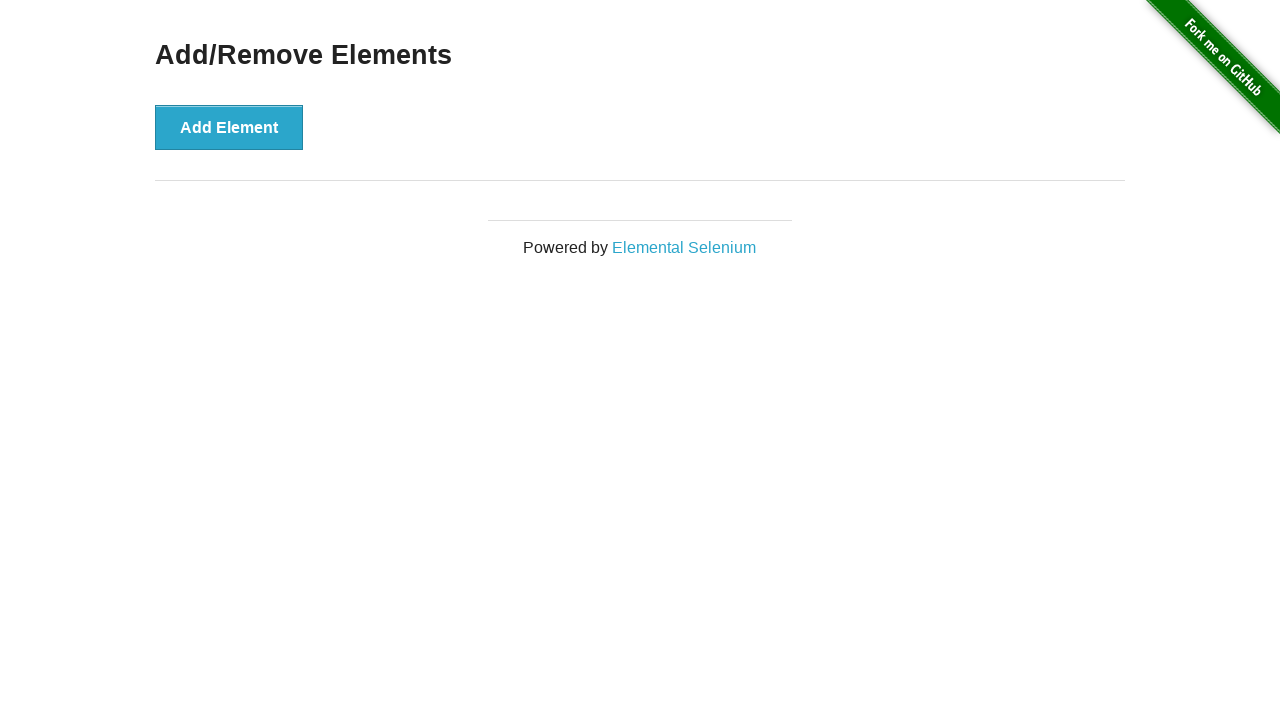

Located all Delete buttons to verify deletion
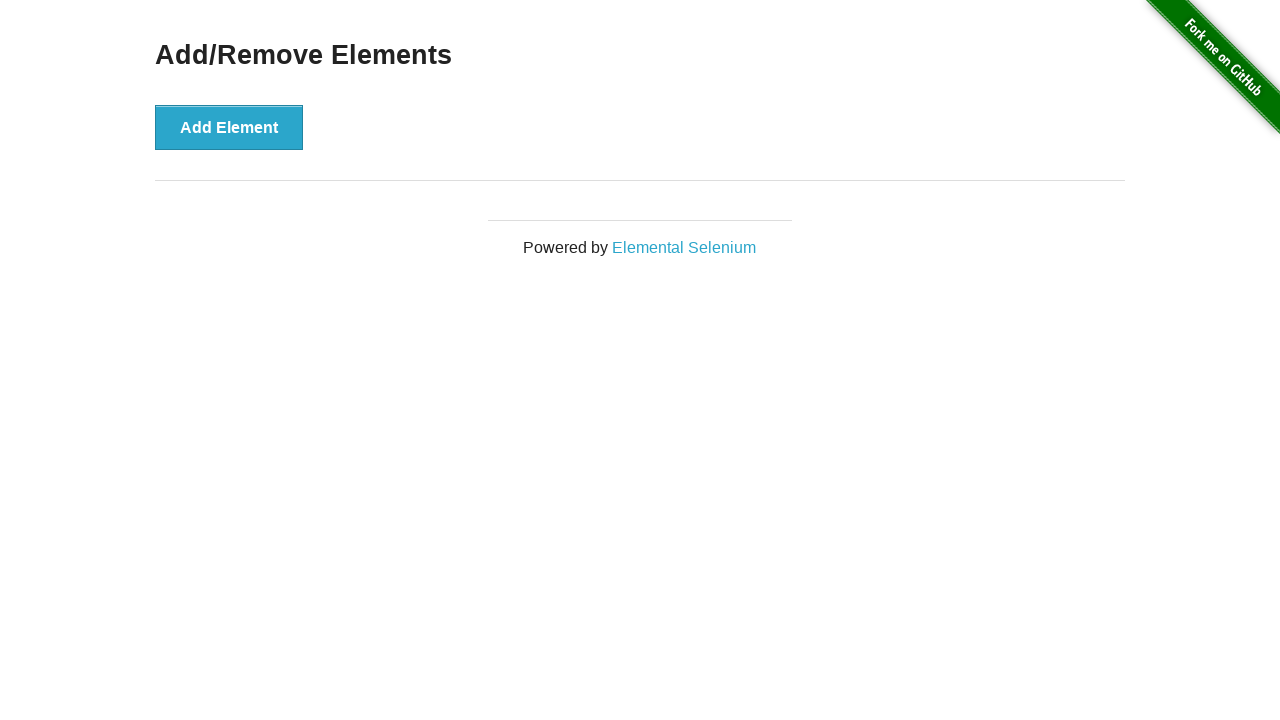

Verified Delete button no longer exists in DOM (count = 0)
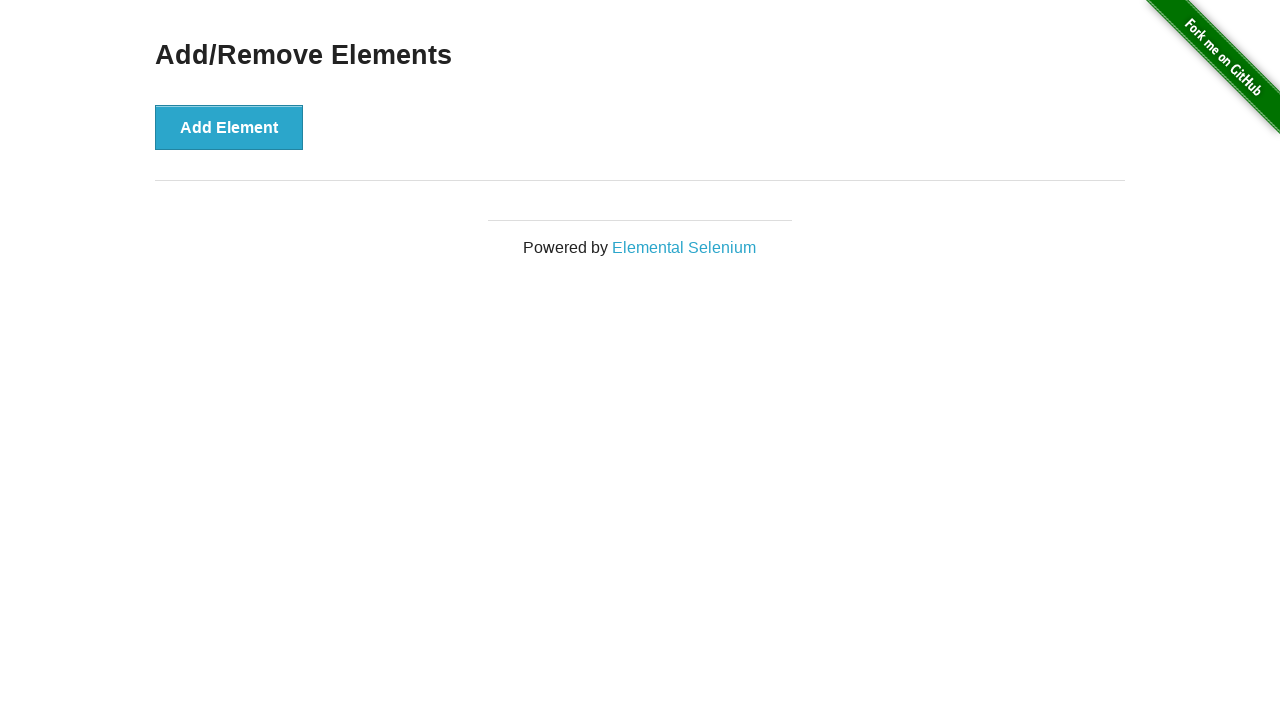

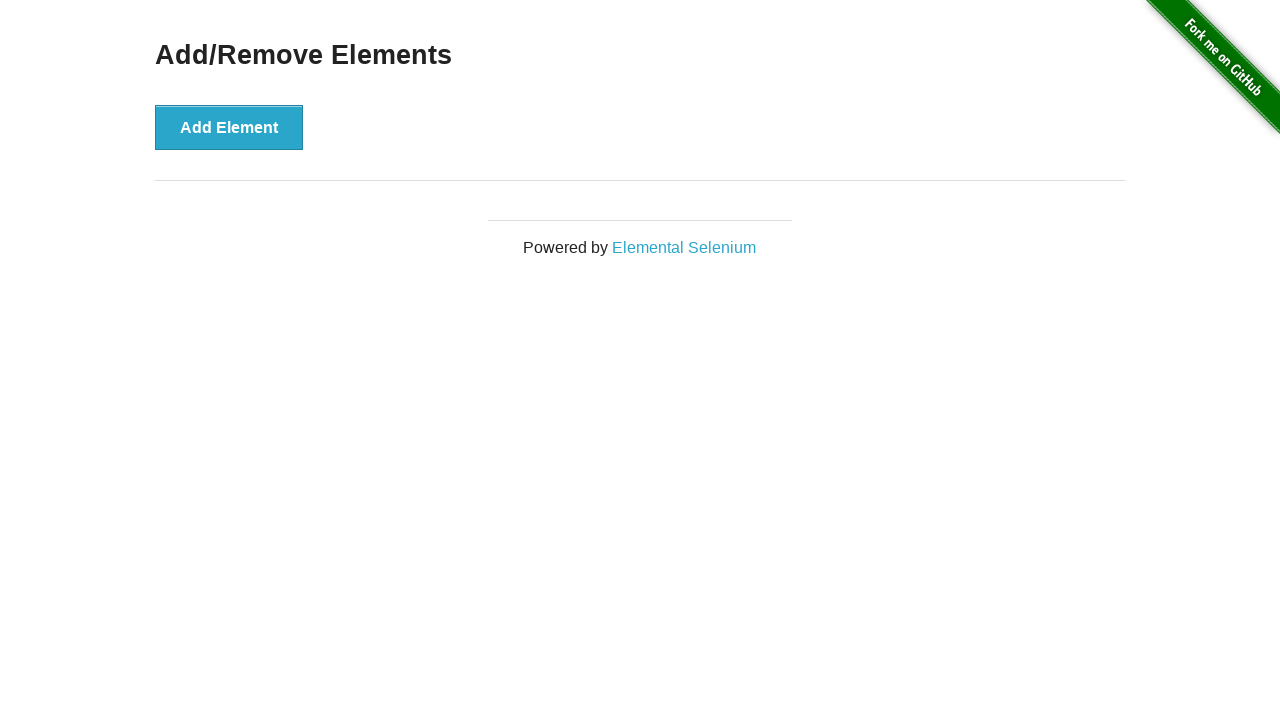